Navigates to a Mars news page, waits for content to load, then visits a JPL Space images page and clicks a button to view the full image.

Starting URL: https://data-class-mars.s3.amazonaws.com/Mars/index.html

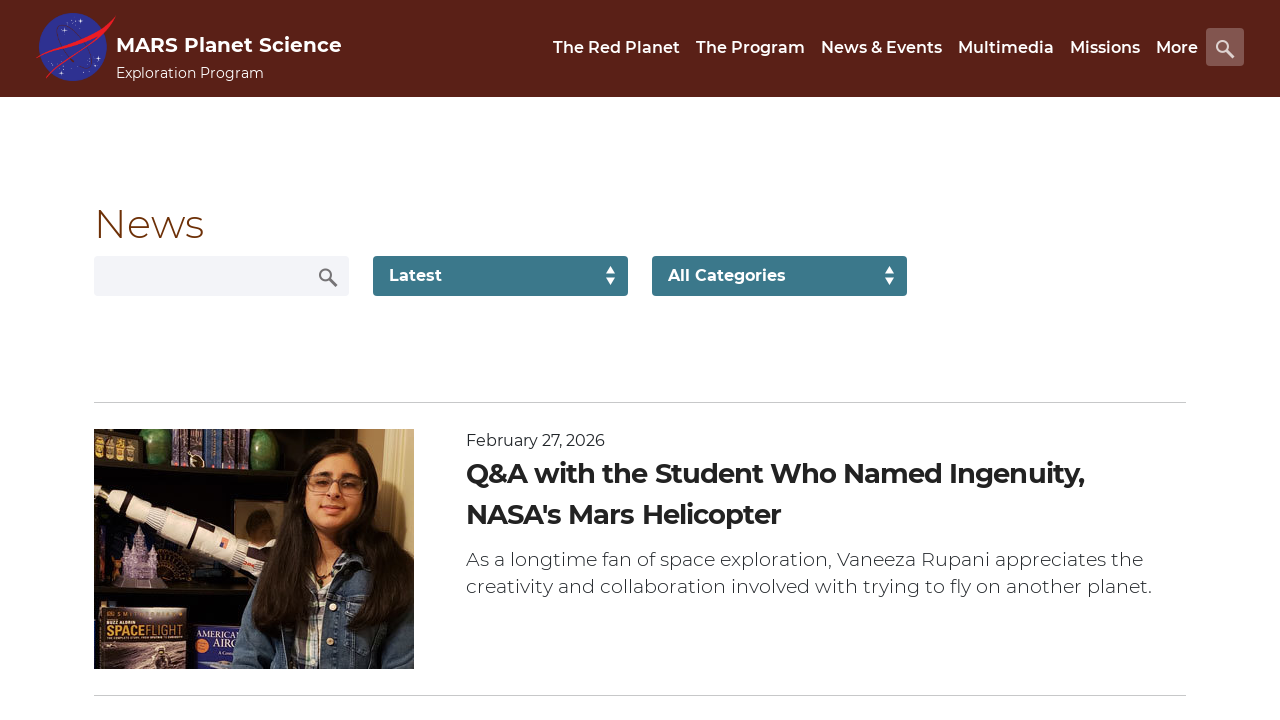

Mars news content loaded
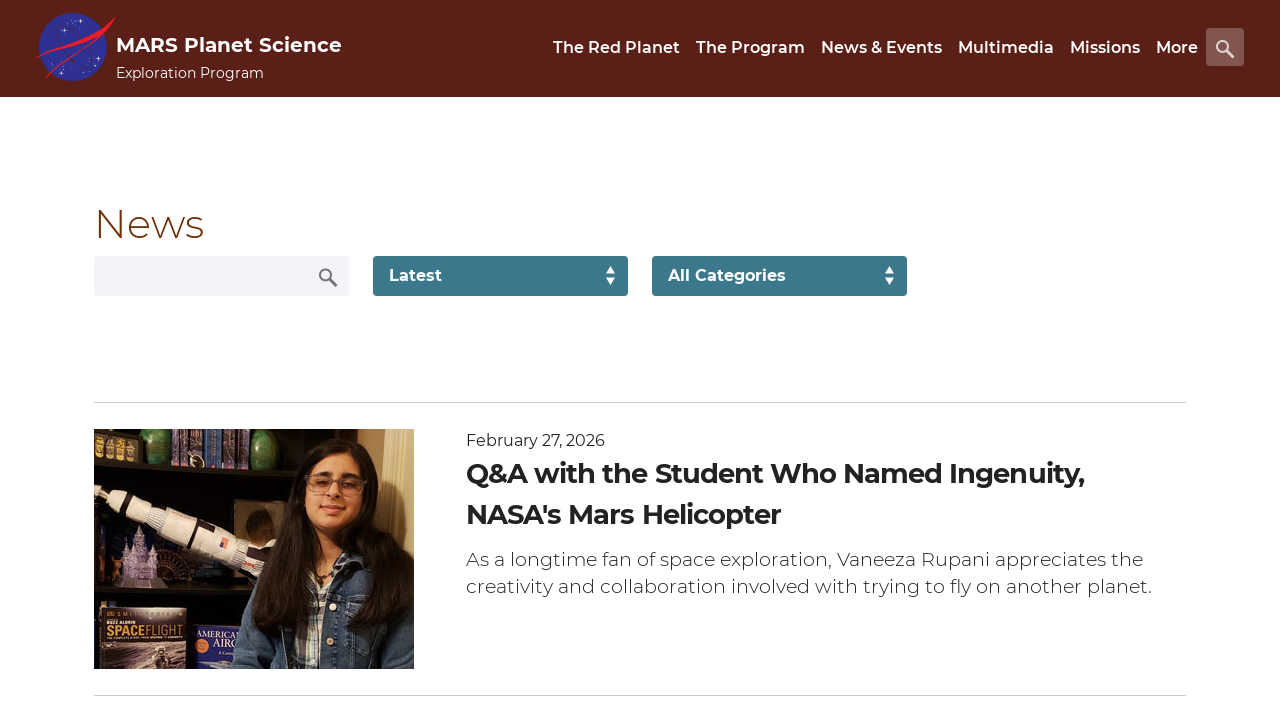

News title element verified
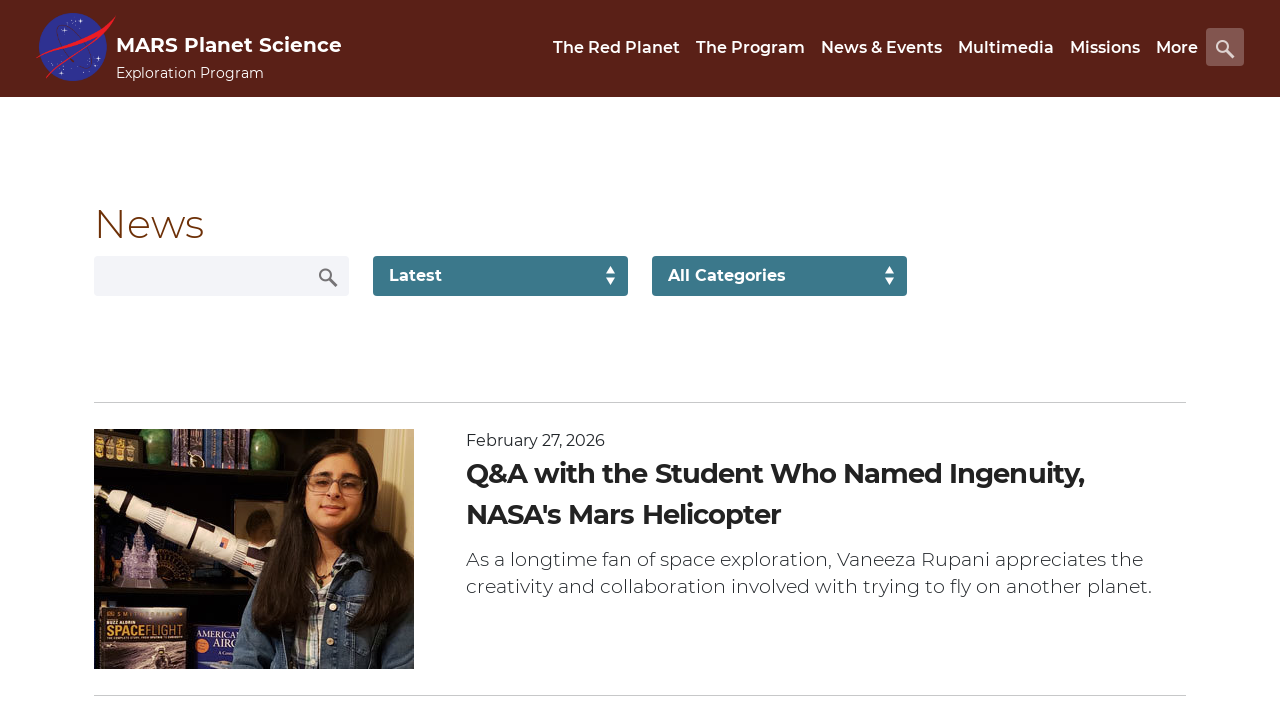

Article teaser body element verified
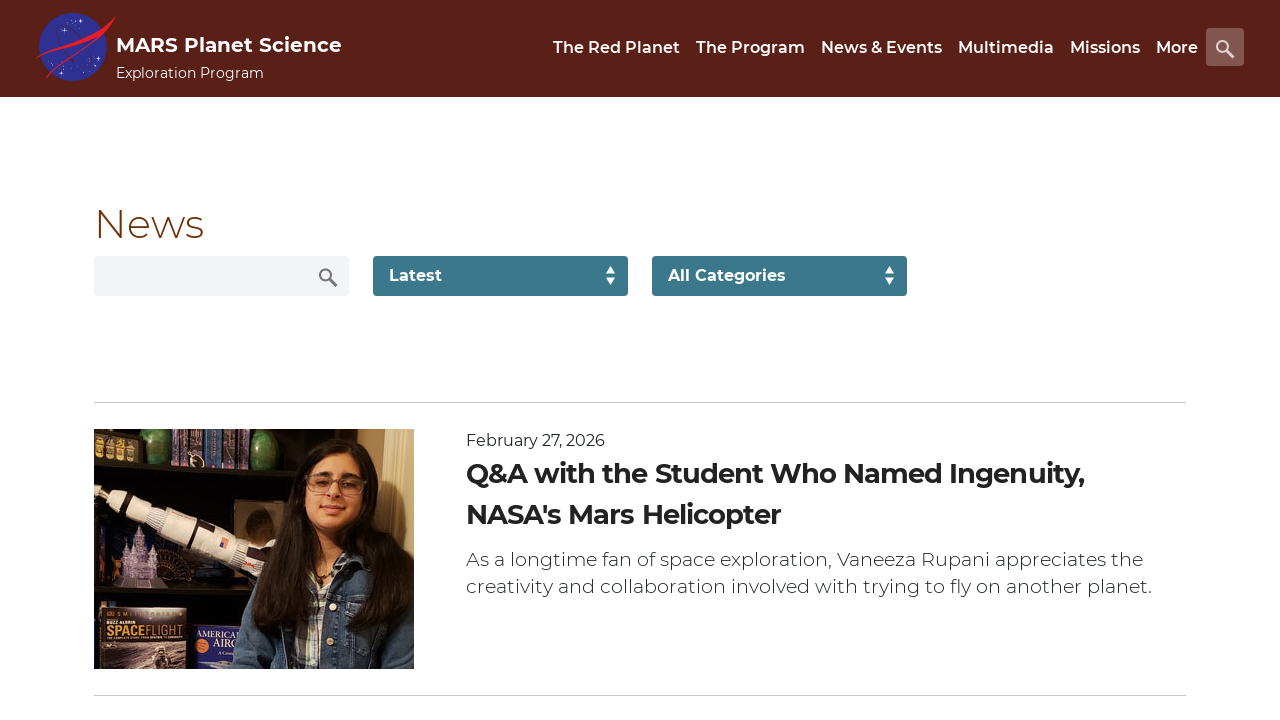

Navigated to JPL Space images page
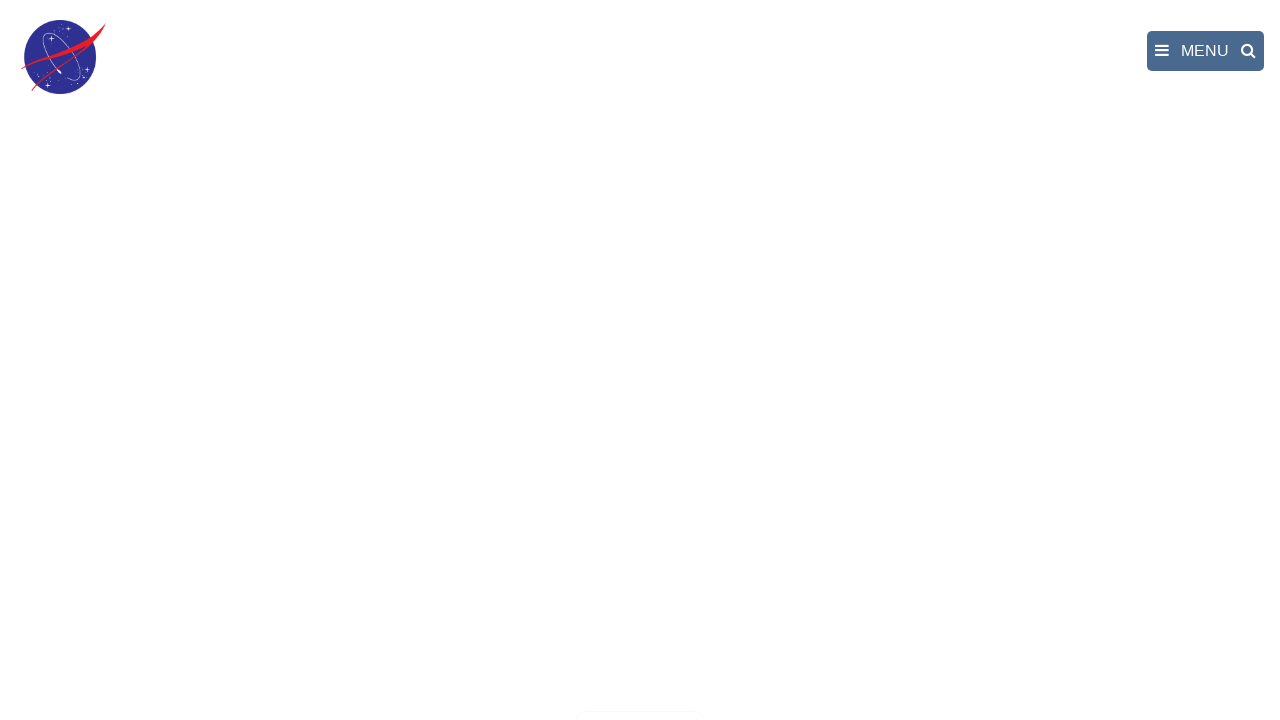

Clicked the full image button at (640, 699) on button >> nth=1
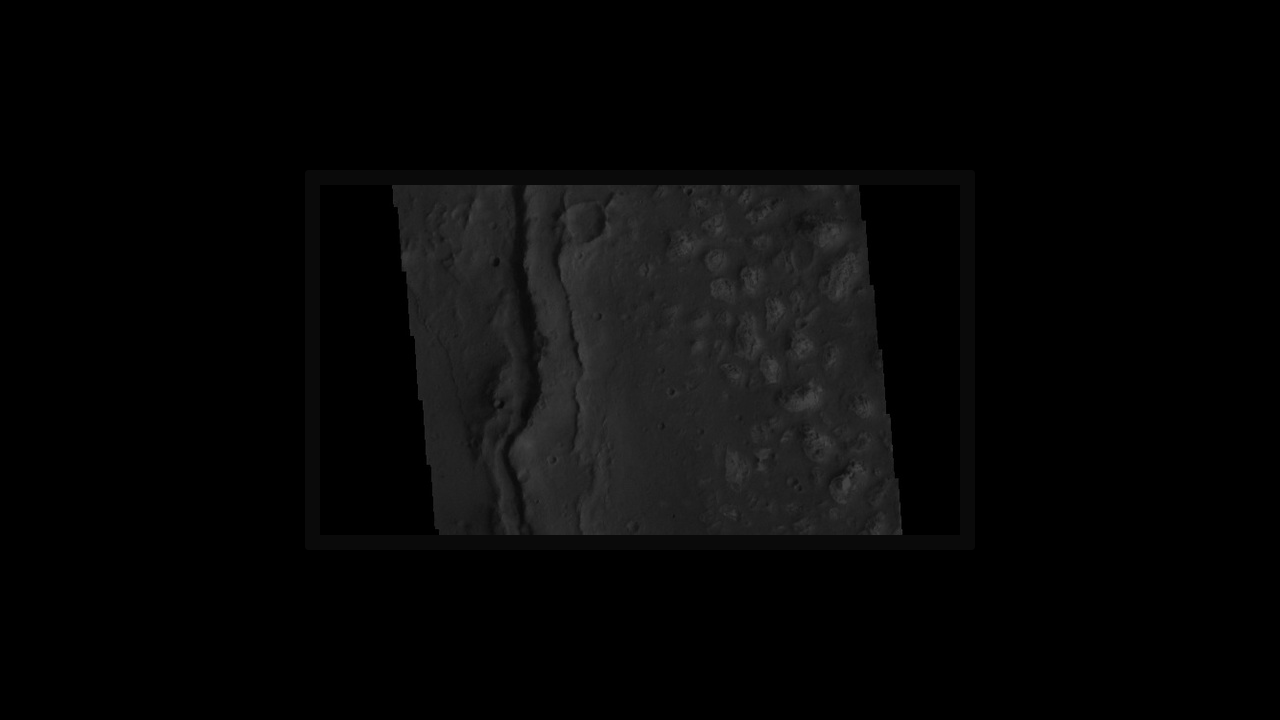

Full image displayed
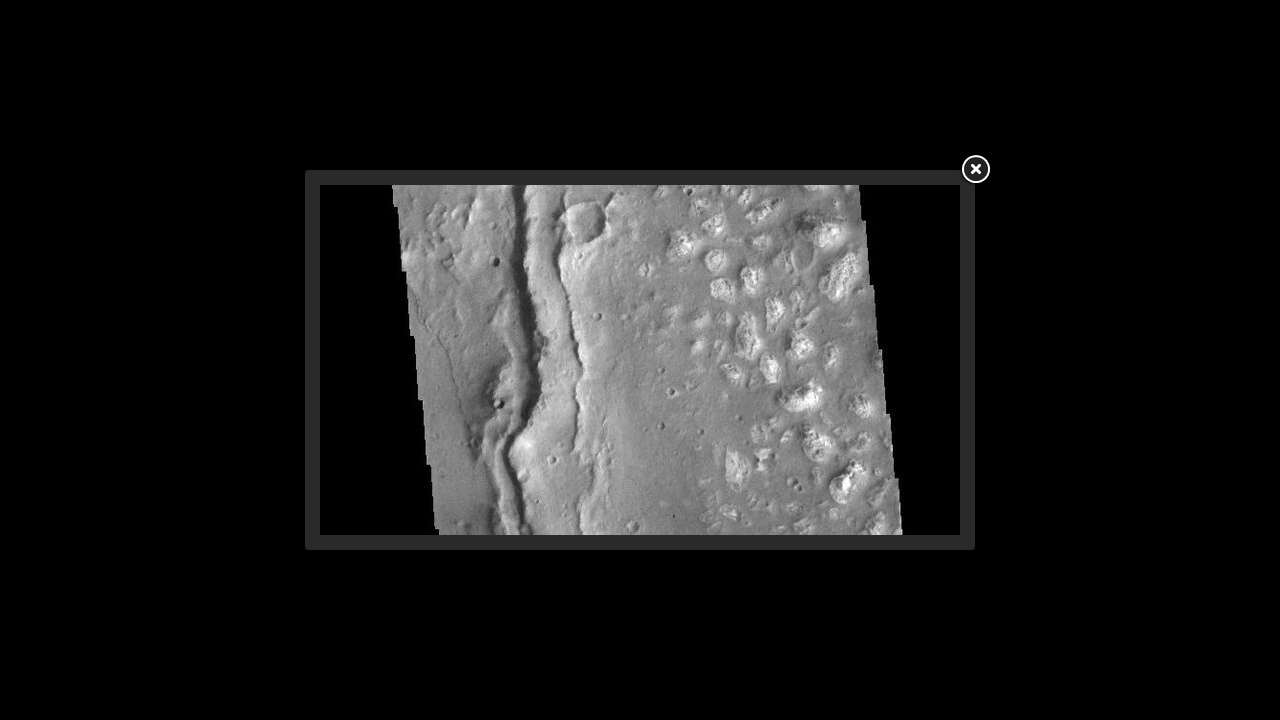

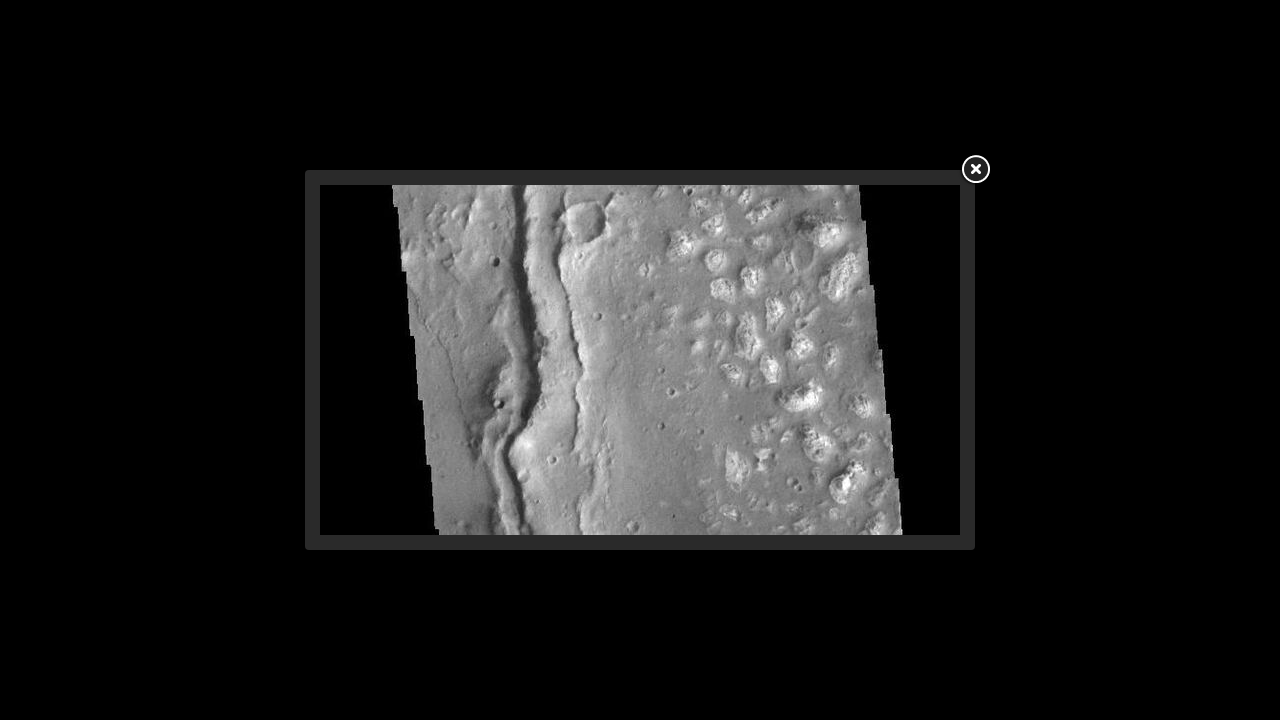